Tests key press detection by pressing a key and verifying the result

Starting URL: http://the-internet.herokuapp.com/

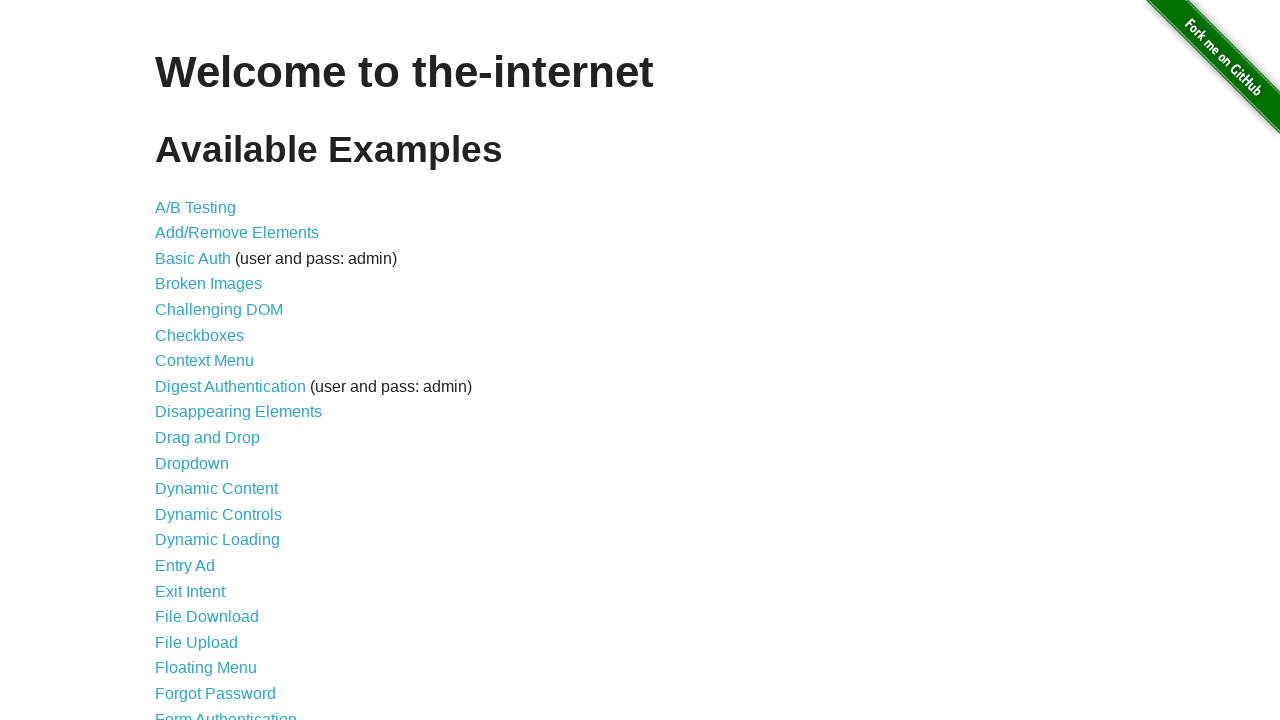

Clicked on Key Presses link at (200, 360) on a[href='/key_presses']
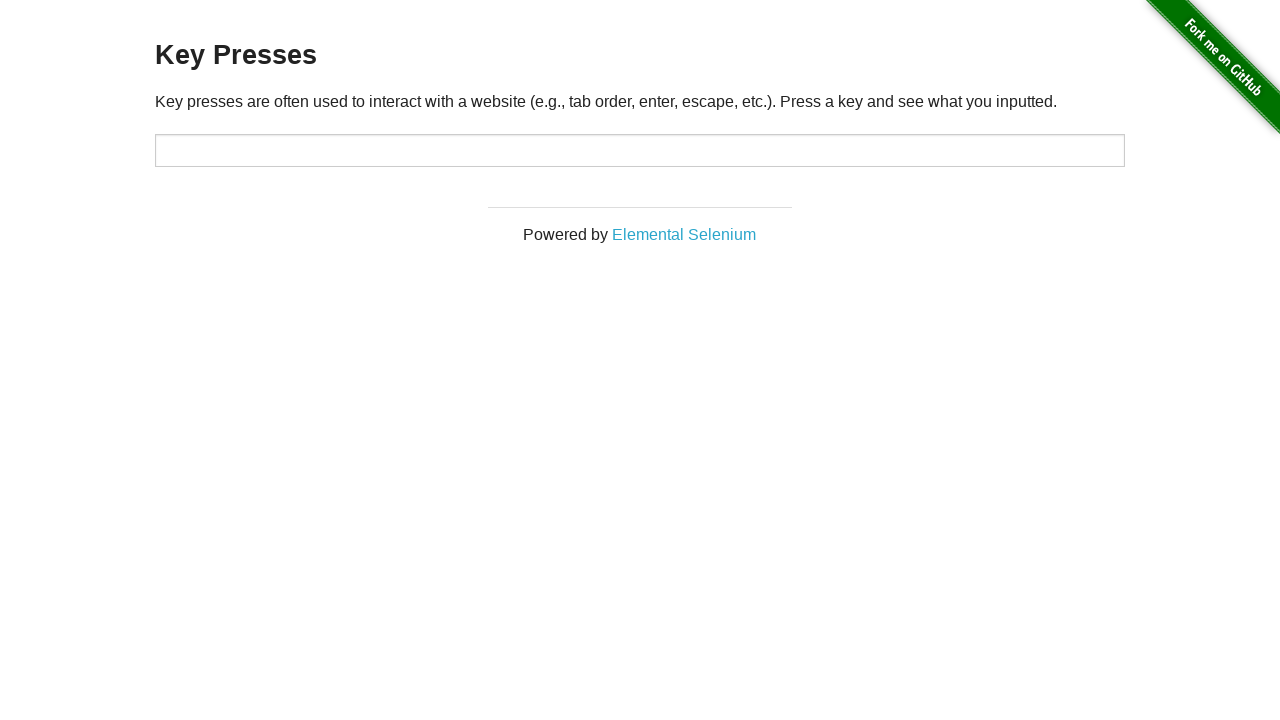

Pressed 'S' key
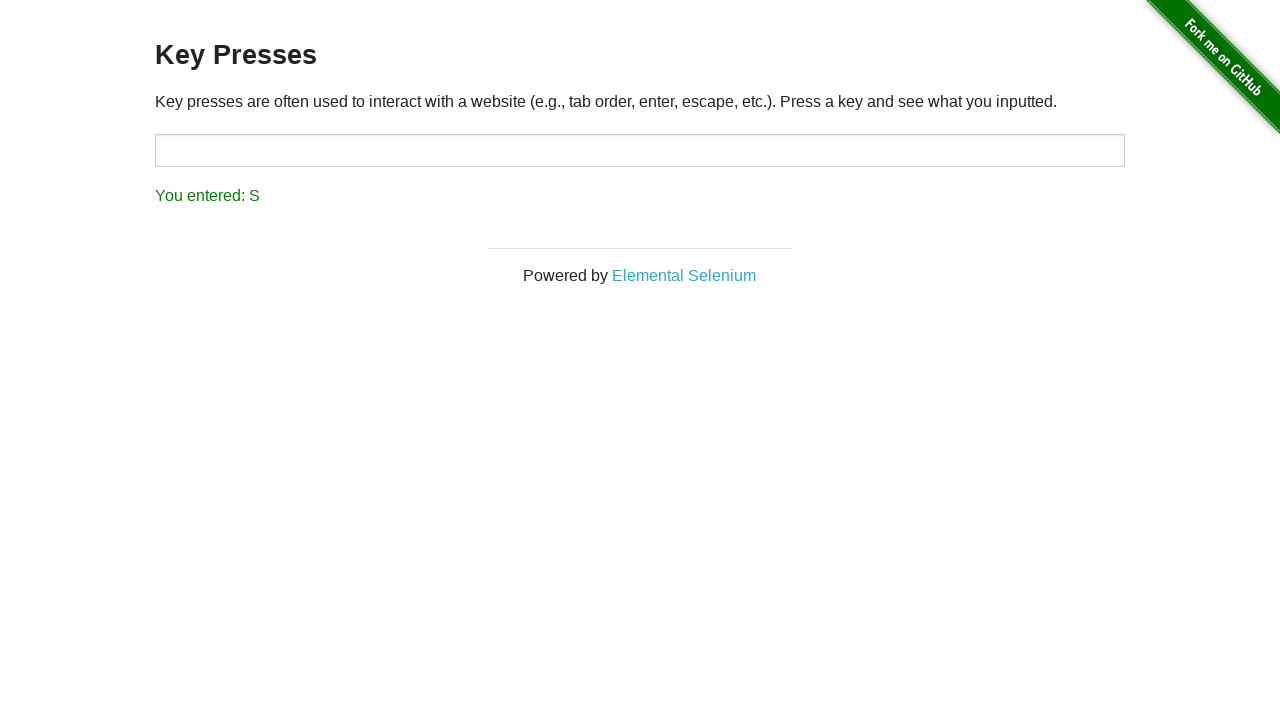

Verified that result text shows 'You entered: S'
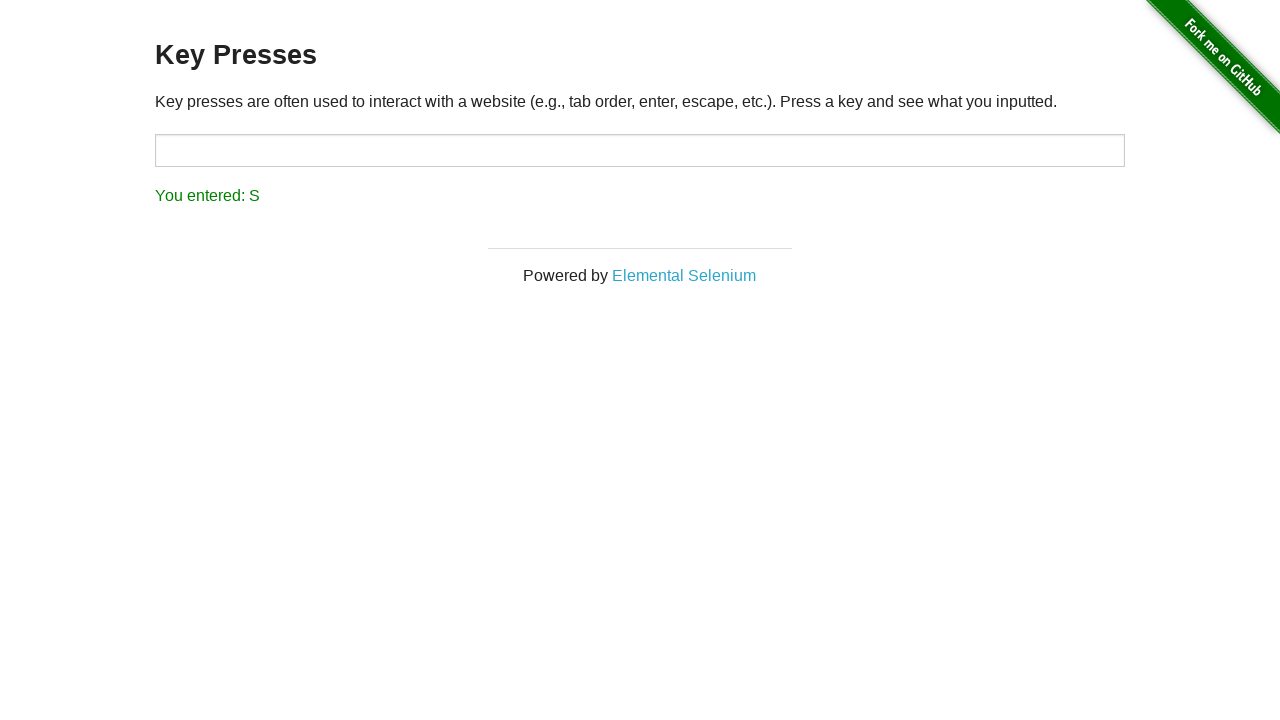

Navigated back to previous page
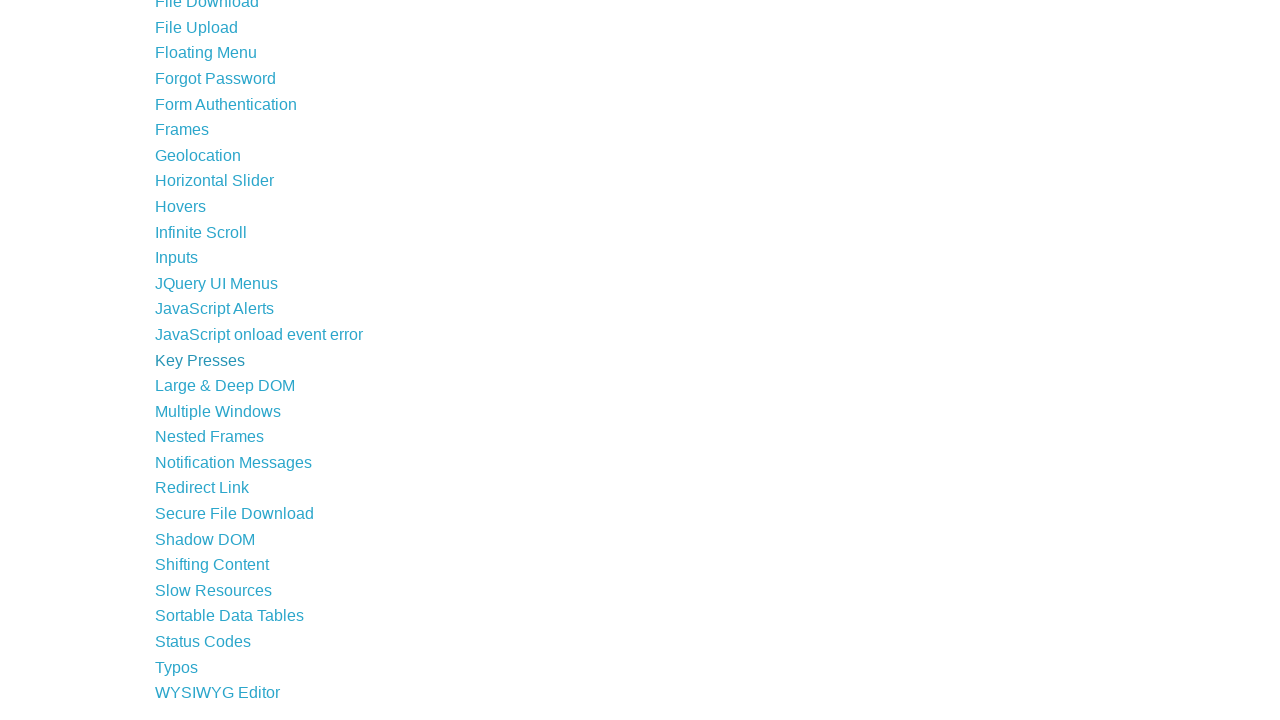

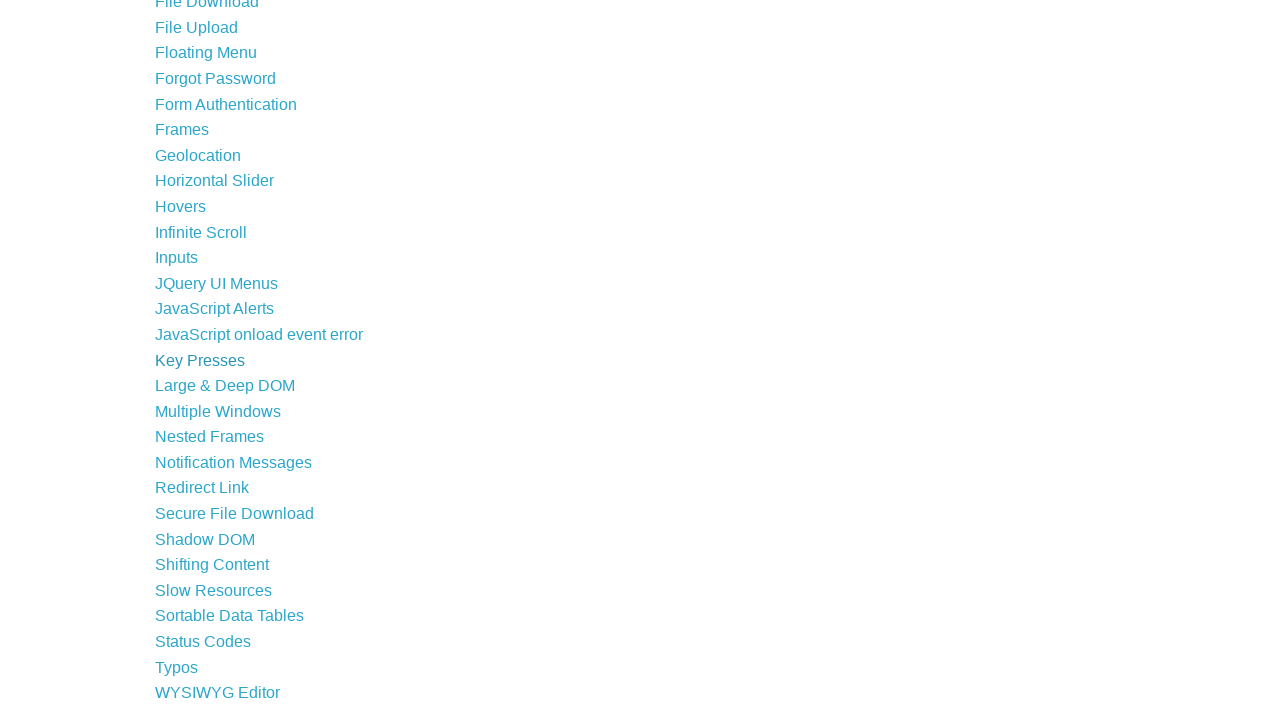